Solves a math problem by extracting a value from an image attribute, calculating the result, and submitting the form with checkbox and radio button selections

Starting URL: http://suninjuly.github.io/get_attribute.html

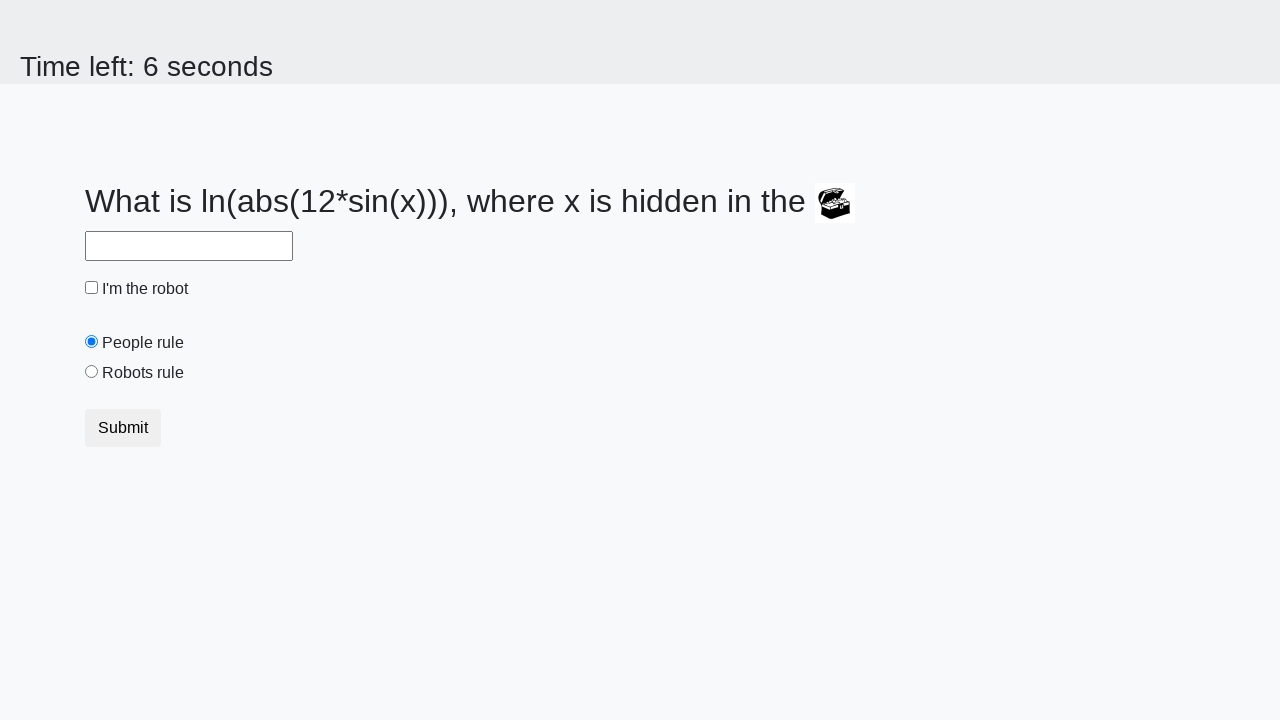

Located treasure image element
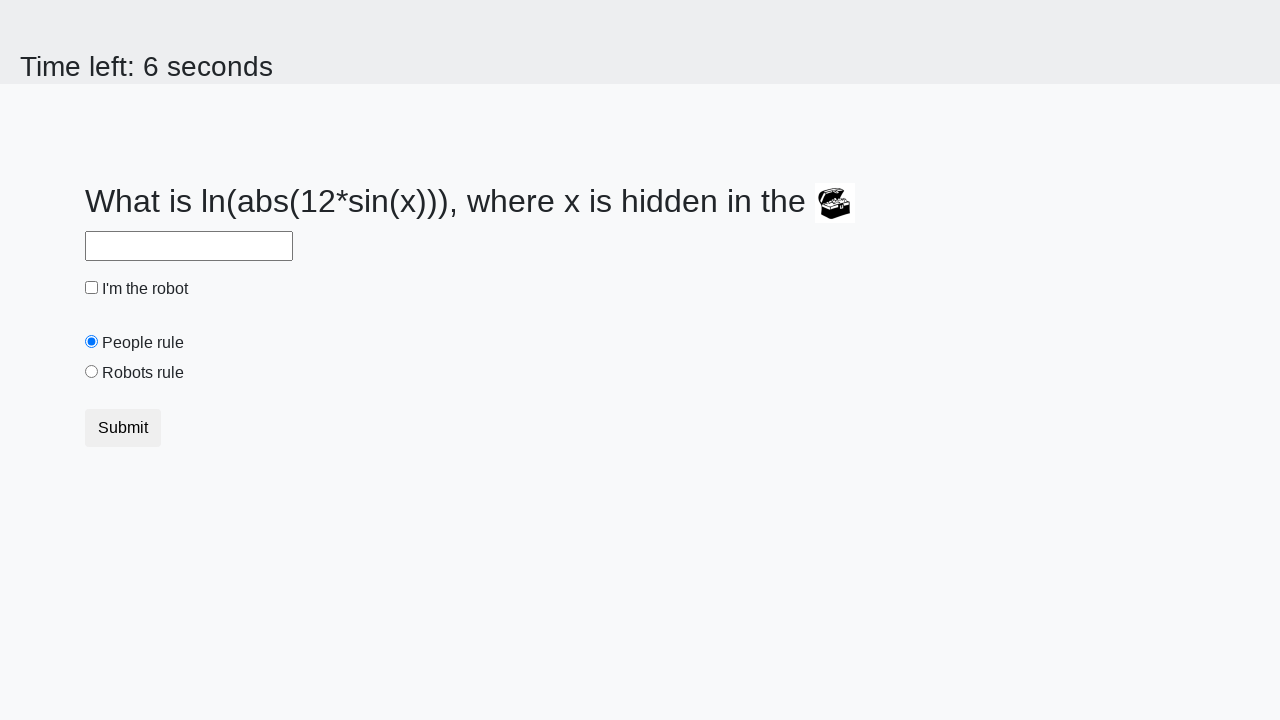

Extracted valuex attribute from treasure image
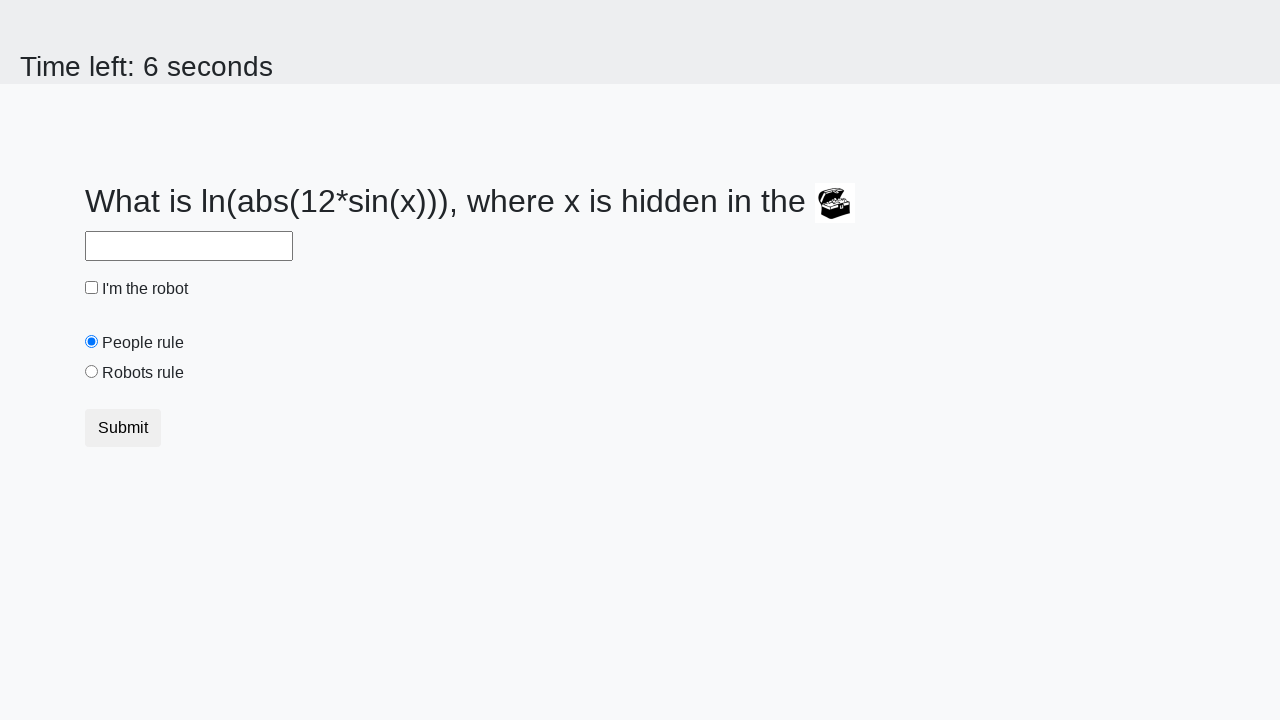

Calculated math result using extracted value
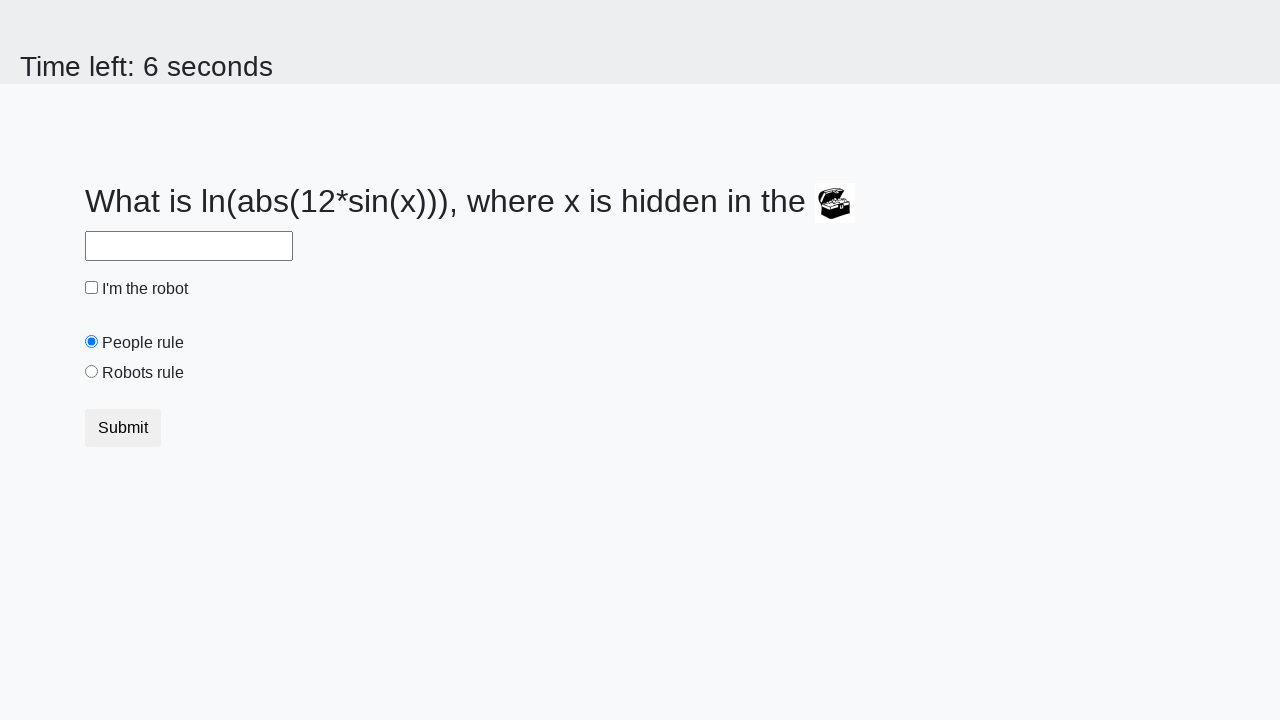

Filled answer field with calculated result on #answer
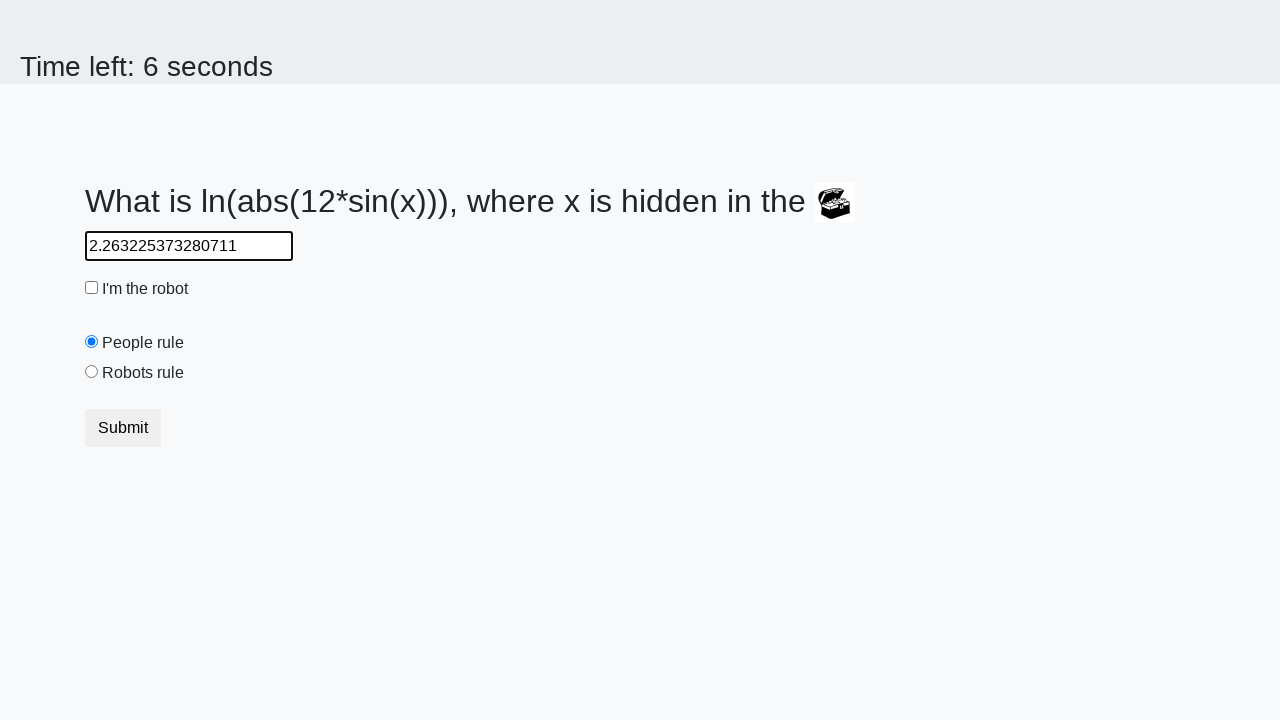

Checked the robot checkbox at (92, 288) on #robotCheckbox
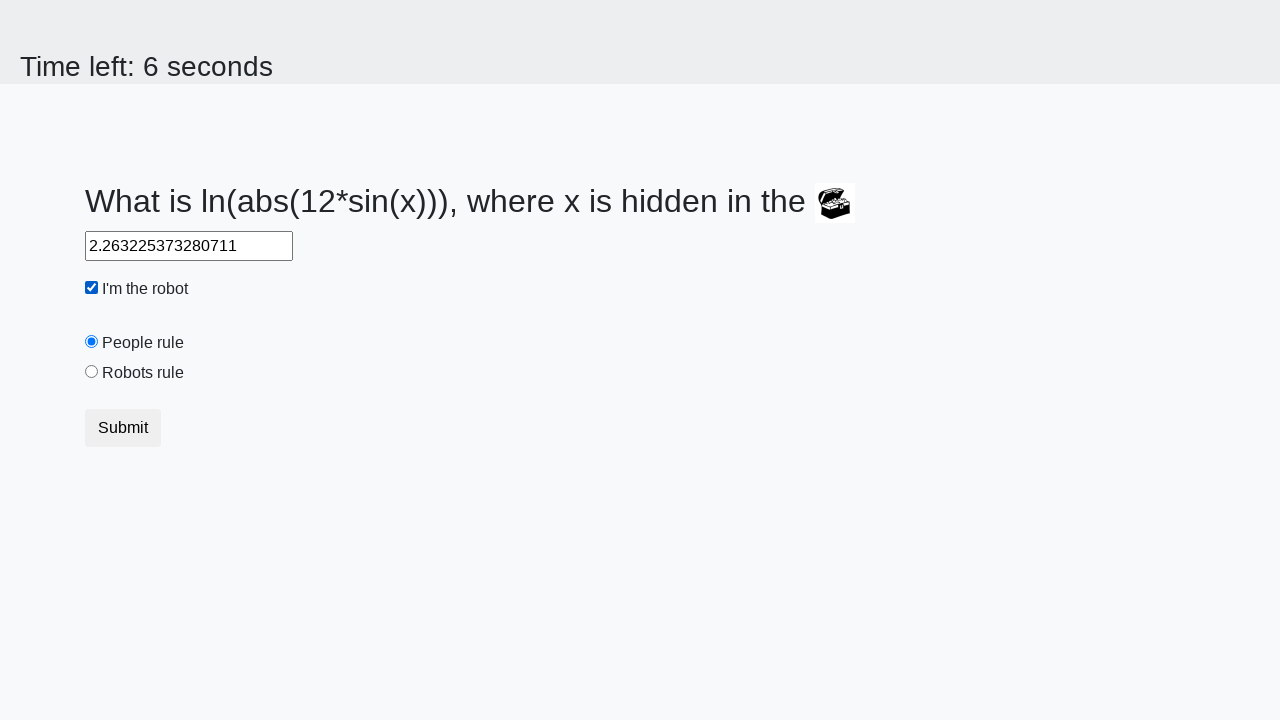

Selected the robots rule radio button at (92, 372) on #robotsRule
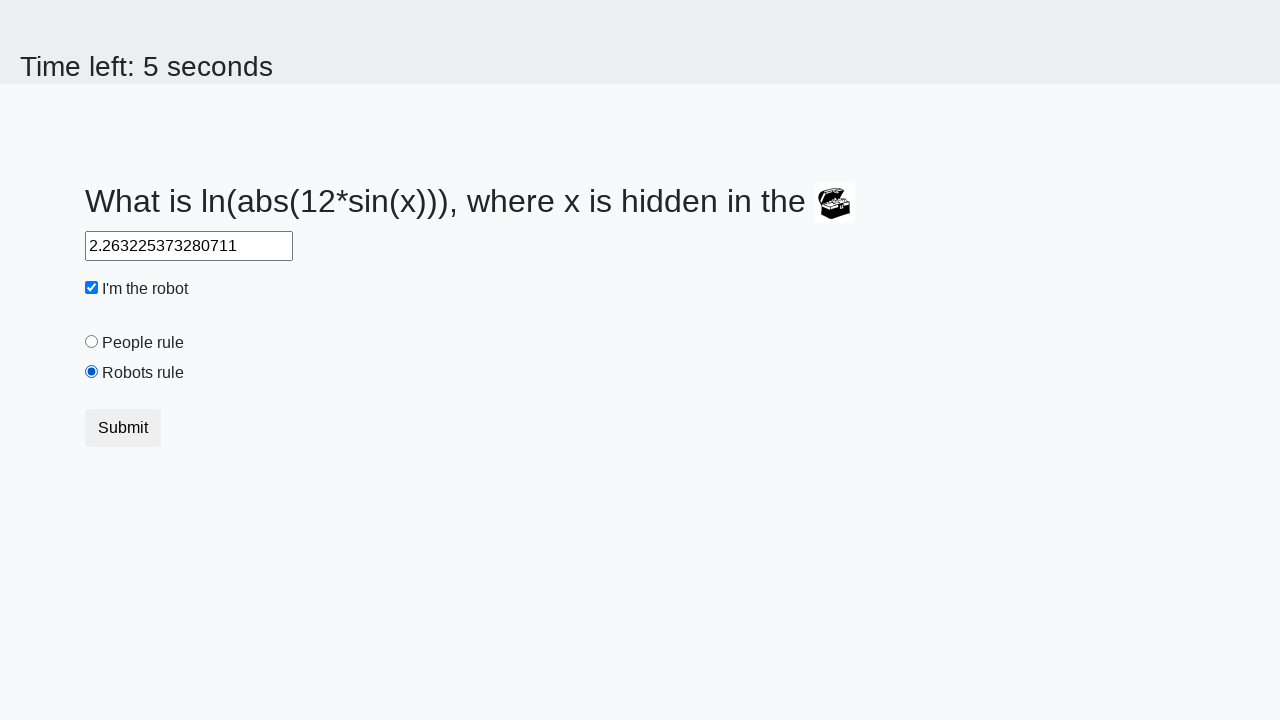

Clicked submit button to submit form at (123, 428) on button.btn
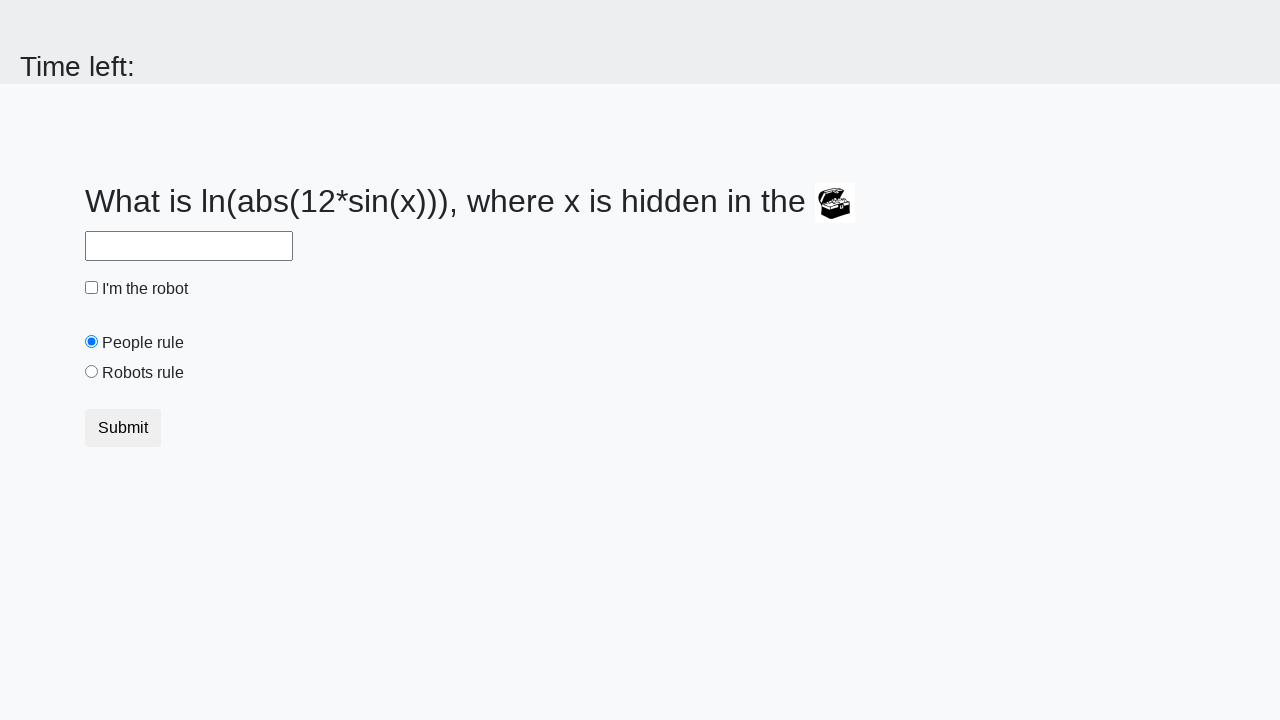

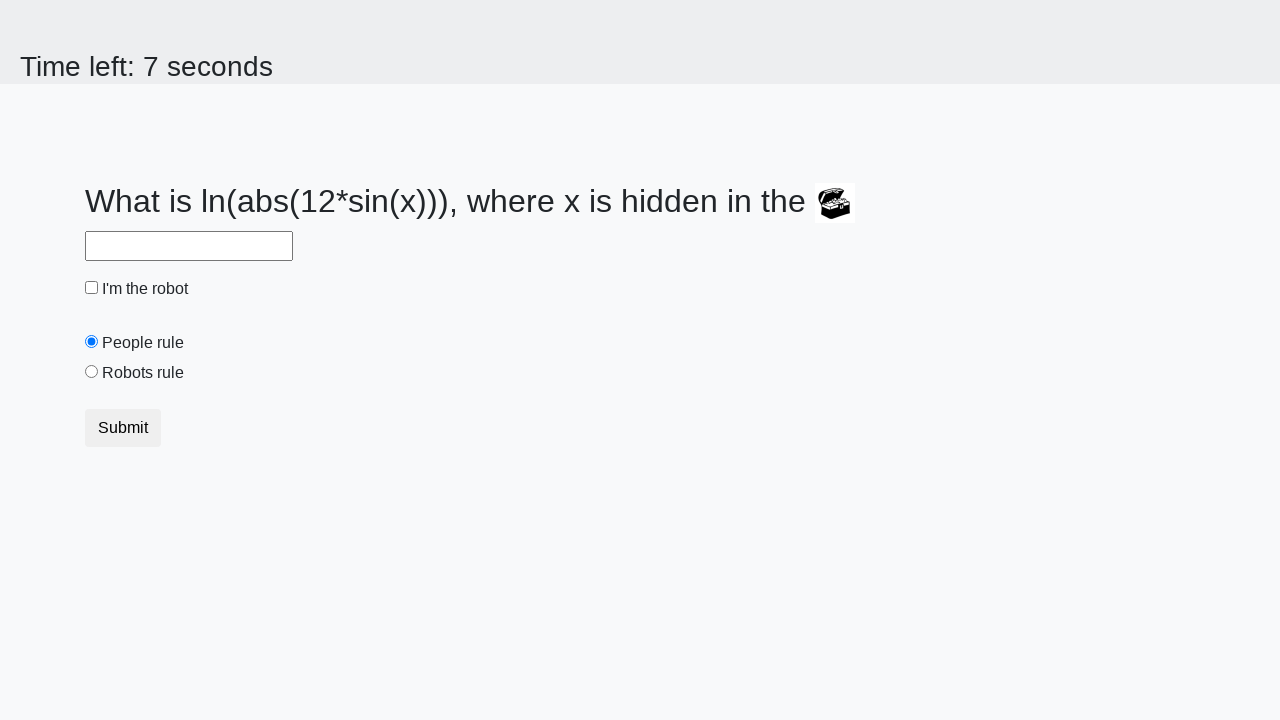